Tests dropdown selection functionality by selecting options using three different methods: by index, by value, and by visible text

Starting URL: https://www.hyrtutorials.com/p/html-dropdown-elements-practice.html

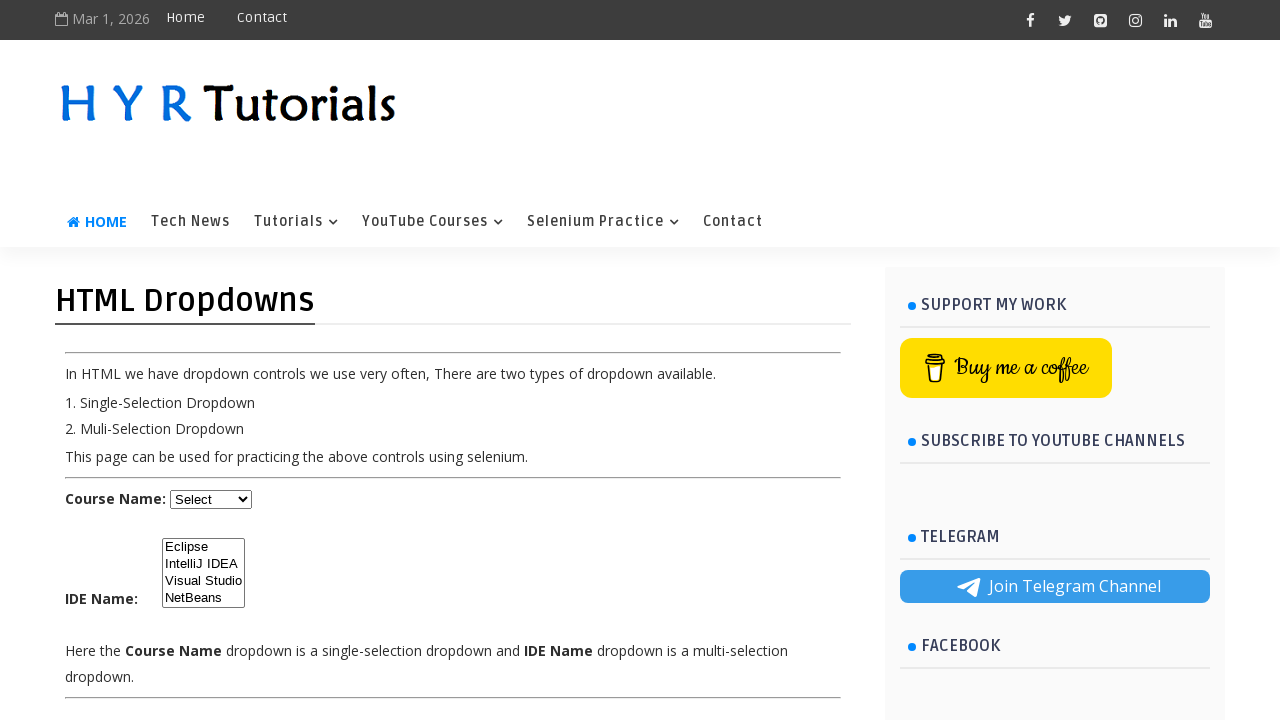

Selected dropdown option by index 2 (third option) on #course
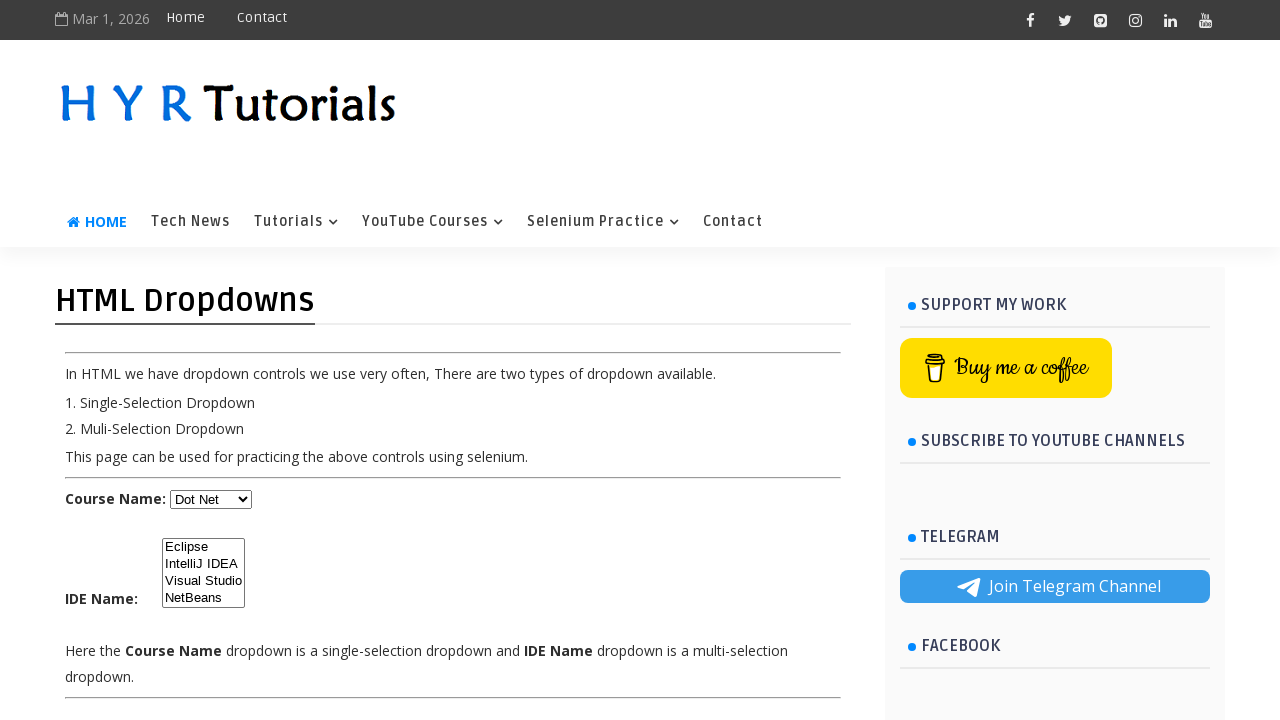

Selected dropdown option by value 'java' on #course
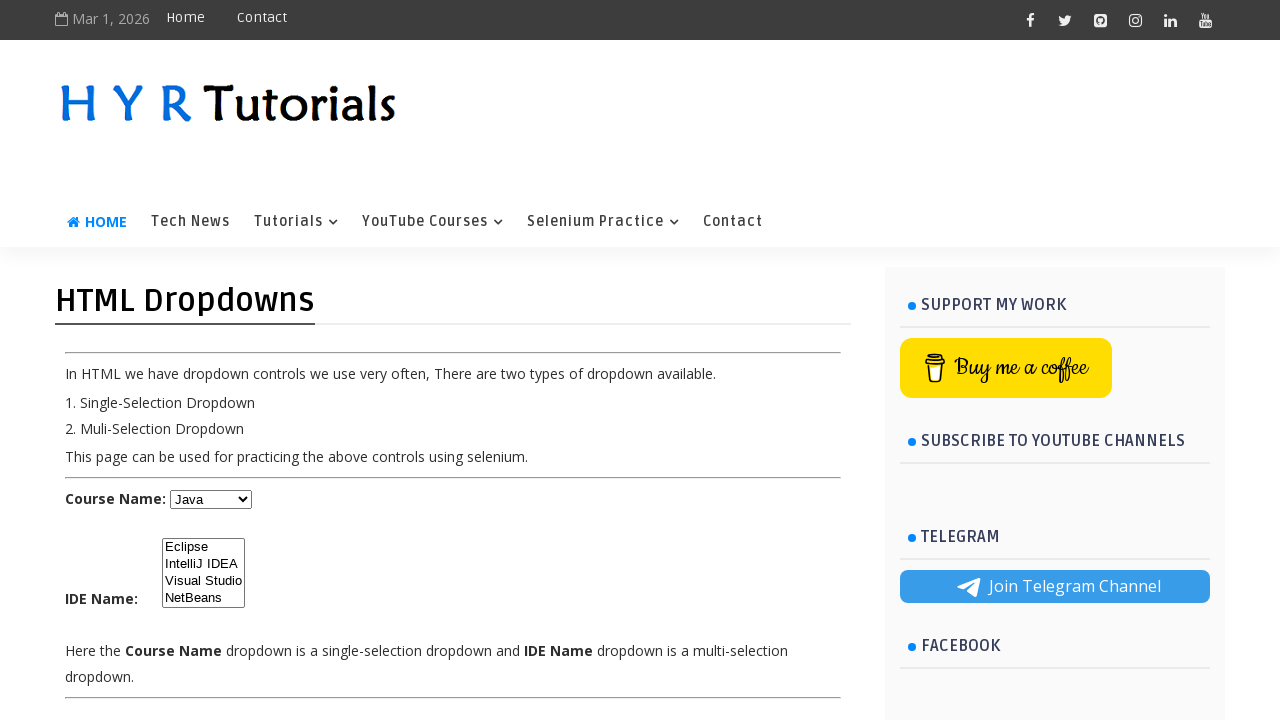

Selected dropdown option by visible text 'Python' on #course
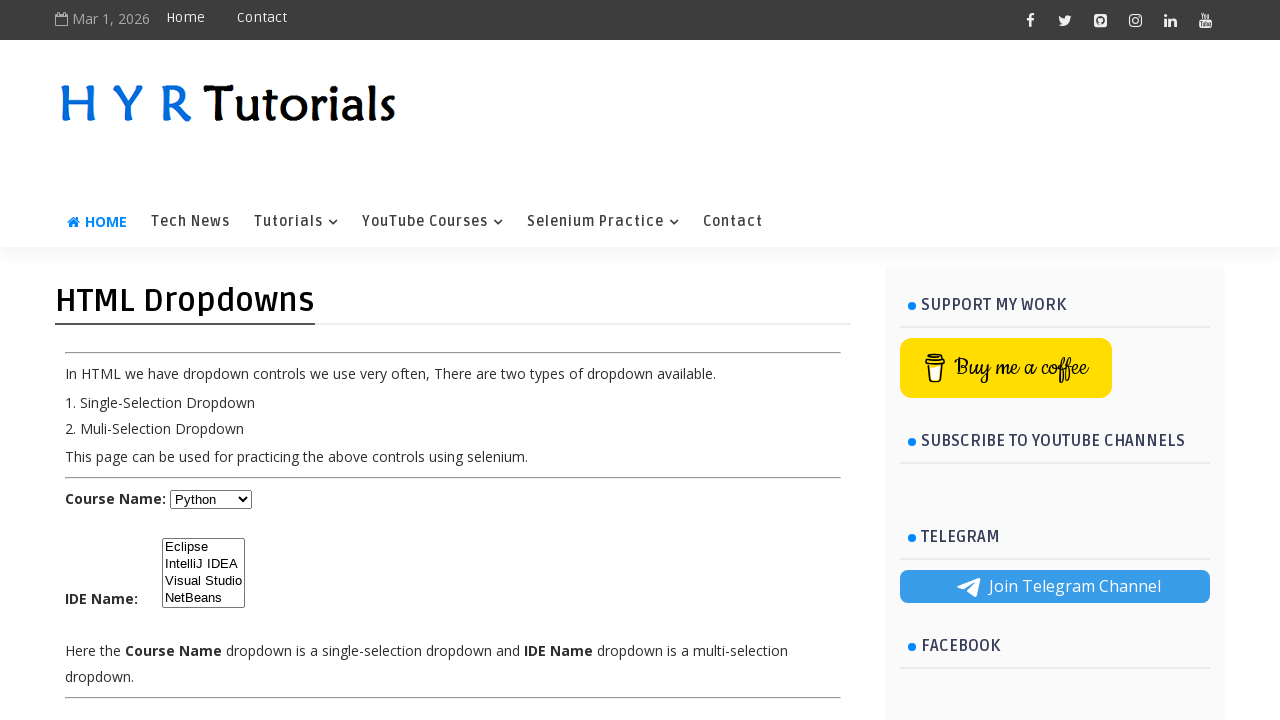

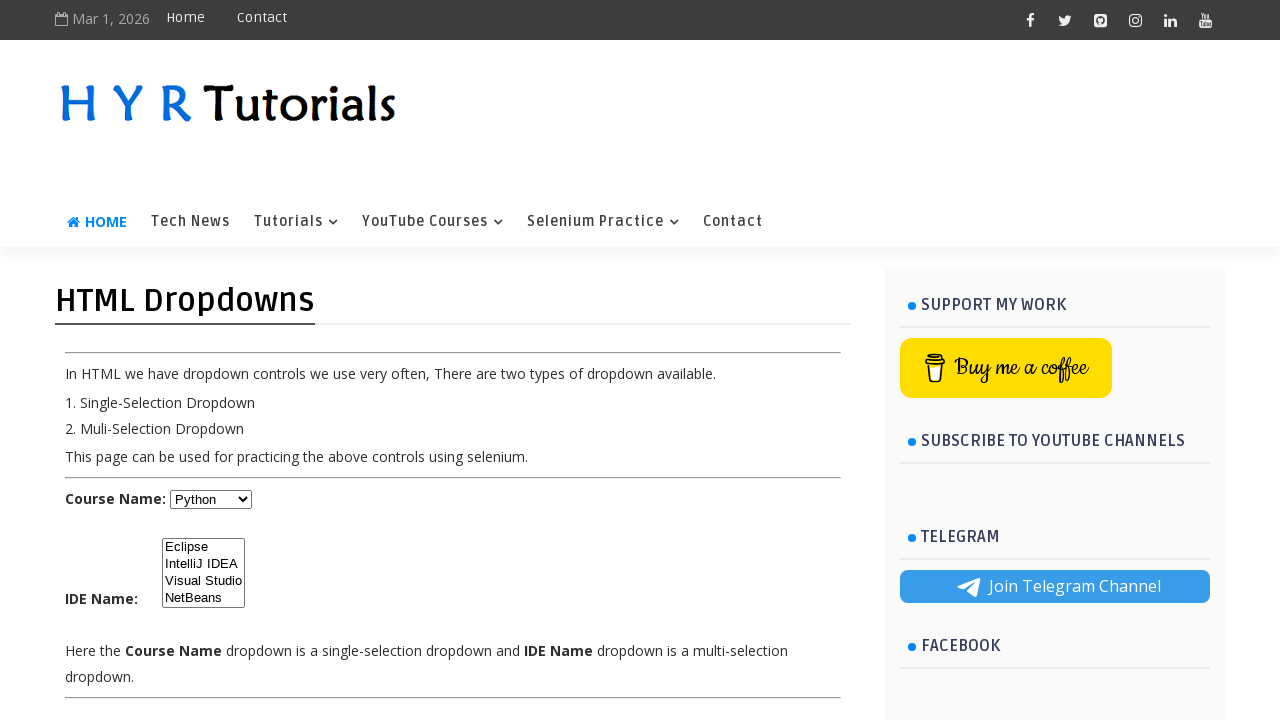